Tests form interaction on a registration page by filling an email field, refreshing the page, and filling the field again with a different value to demonstrate handling of page refreshes

Starting URL: https://naveenautomationlabs.com/opencart/index.php?route=account/register

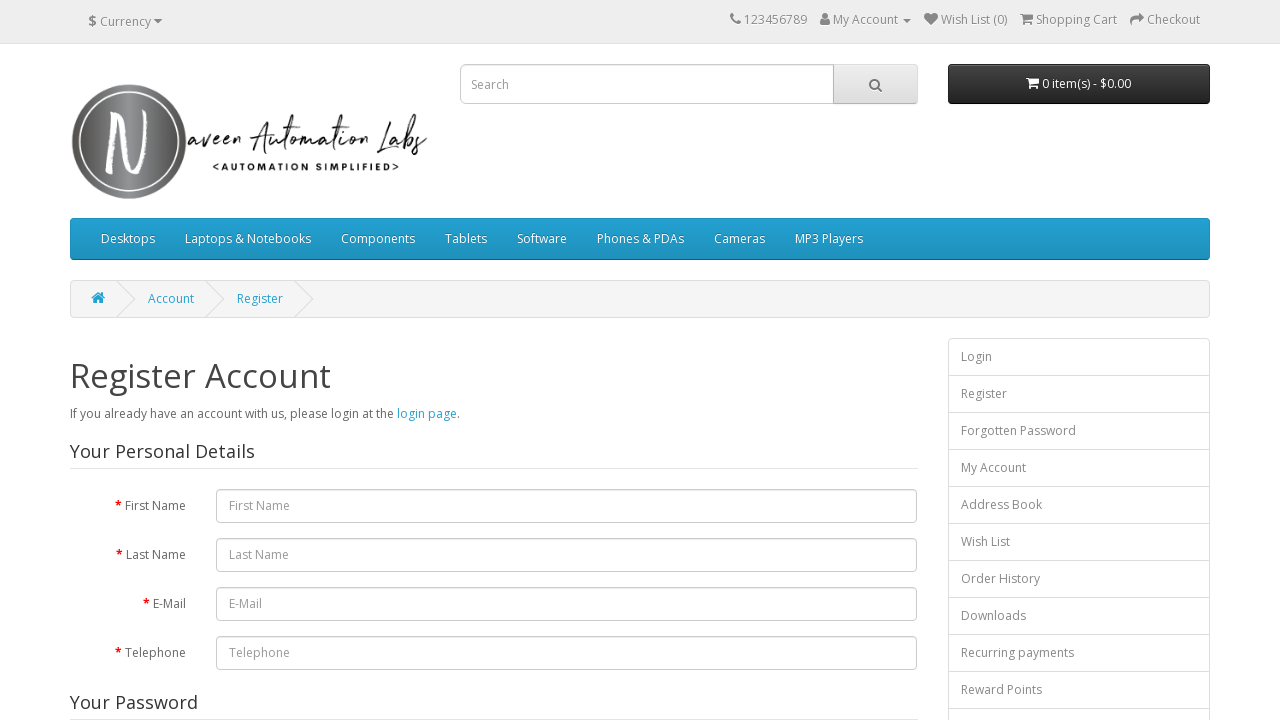

Filled email field with 'naveen@gmail.com' on #input-email
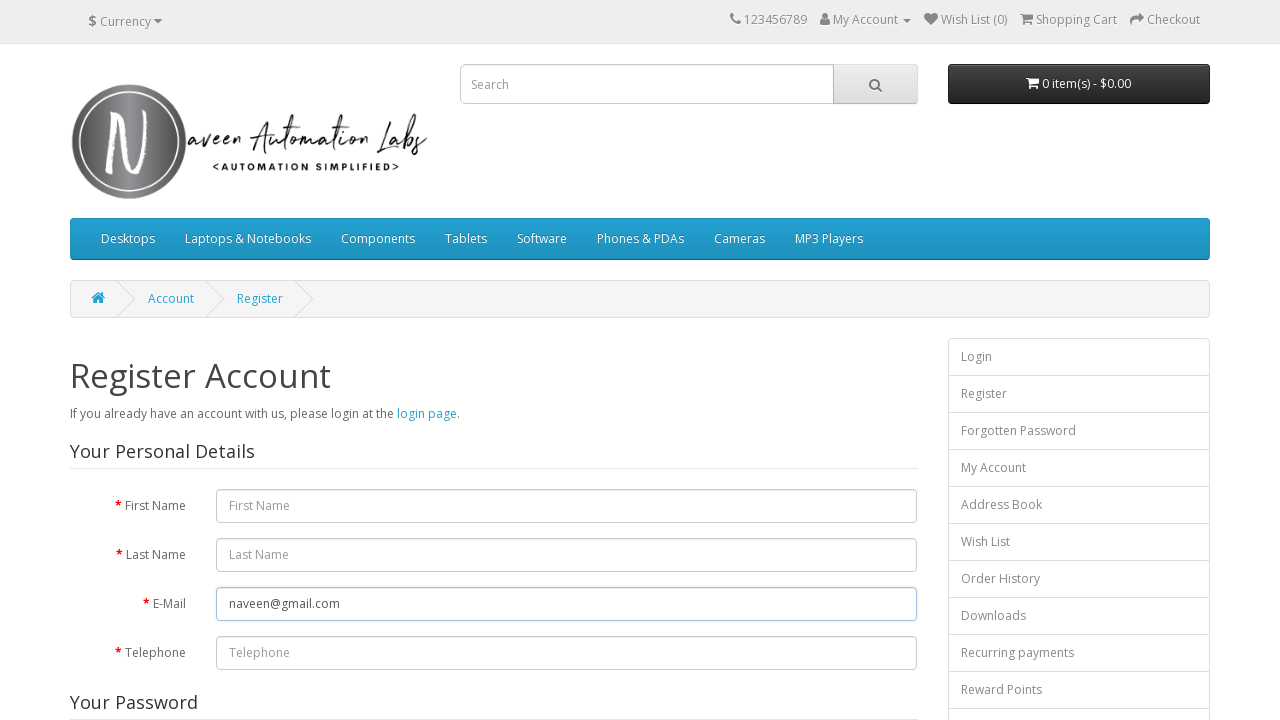

Refreshed the page
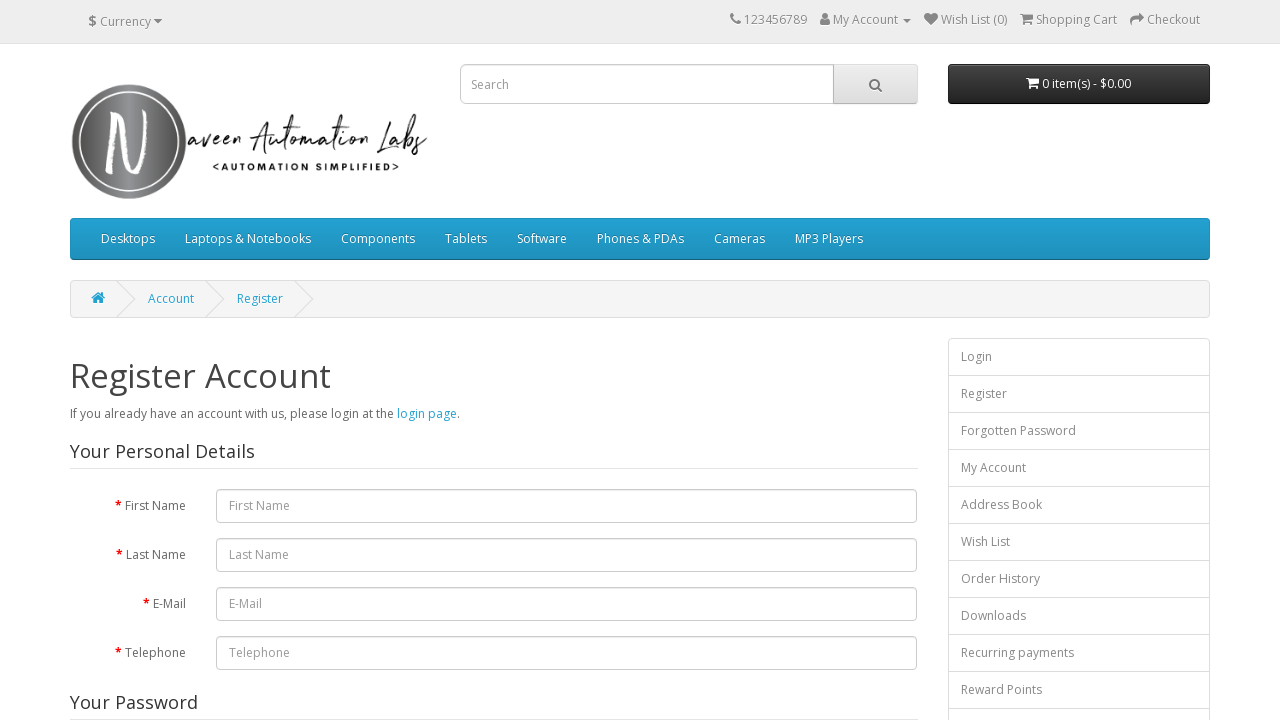

Filled email field with 'gurjeet@gmail.com' after page refresh on #input-email
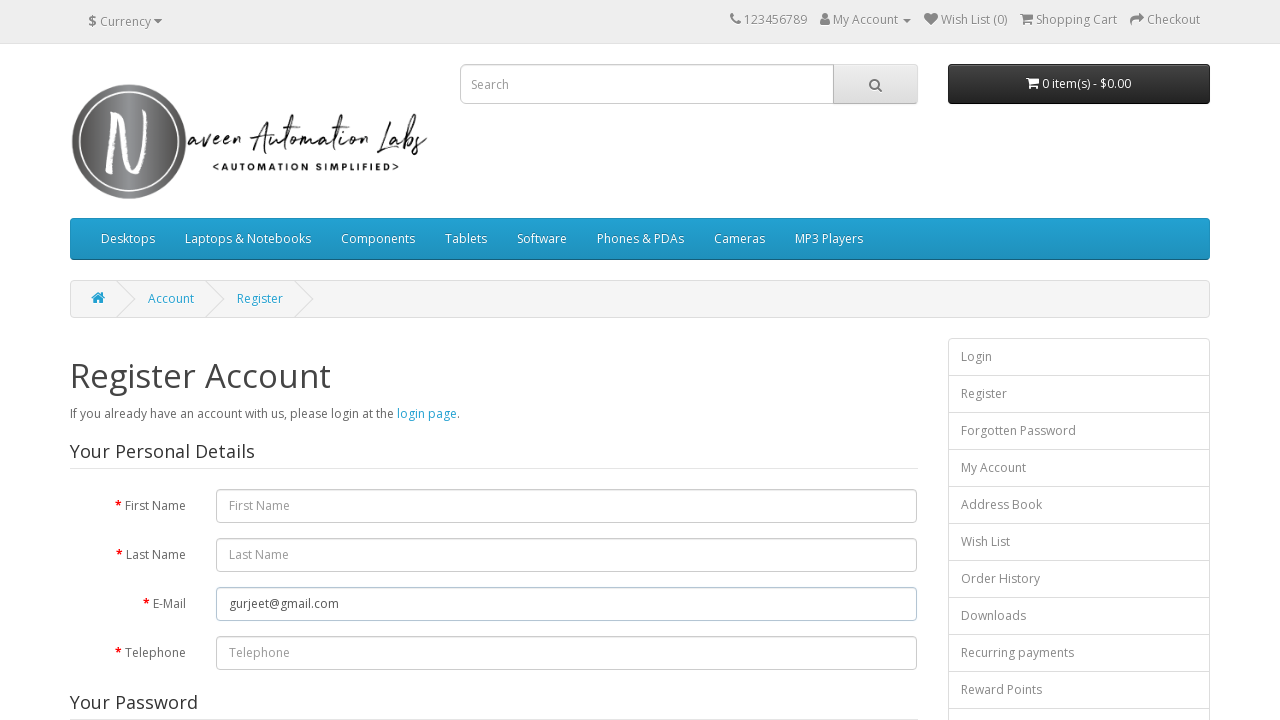

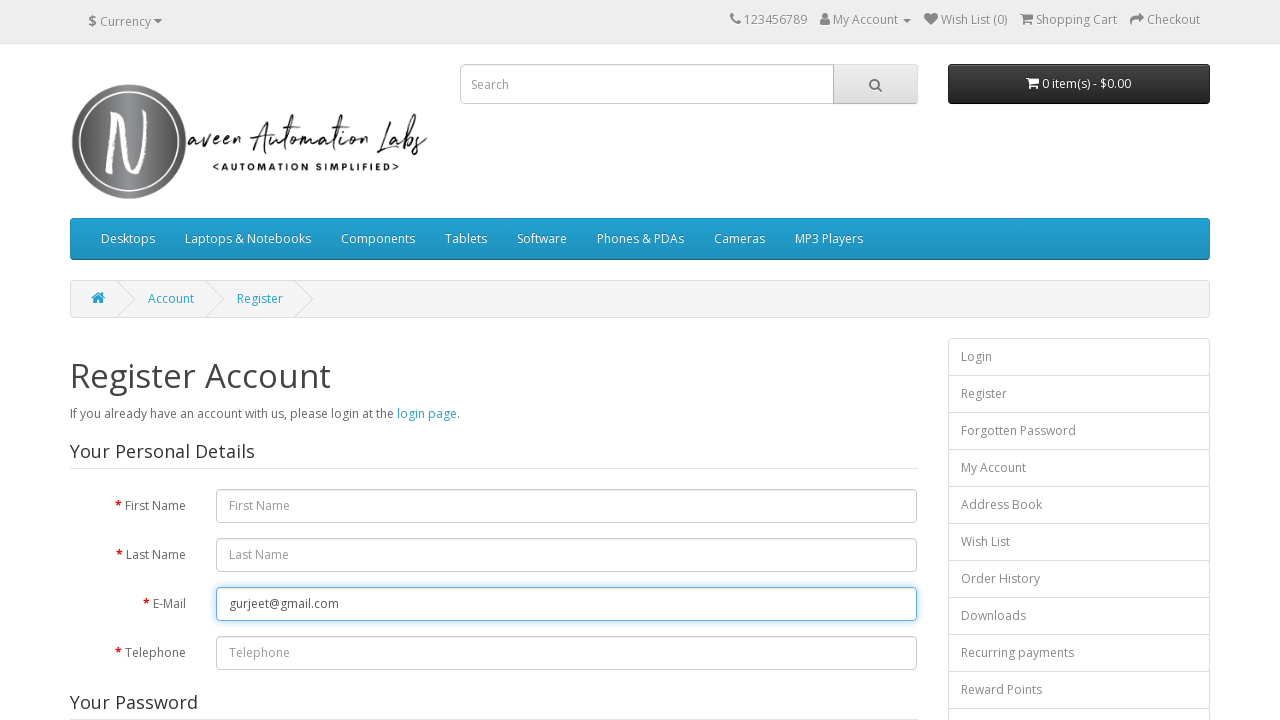